Tests right-click functionality on a button by performing a right-click action and verifying that the correct confirmation message appears, then checks that the button remains enabled.

Starting URL: https://demoqa.com/buttons

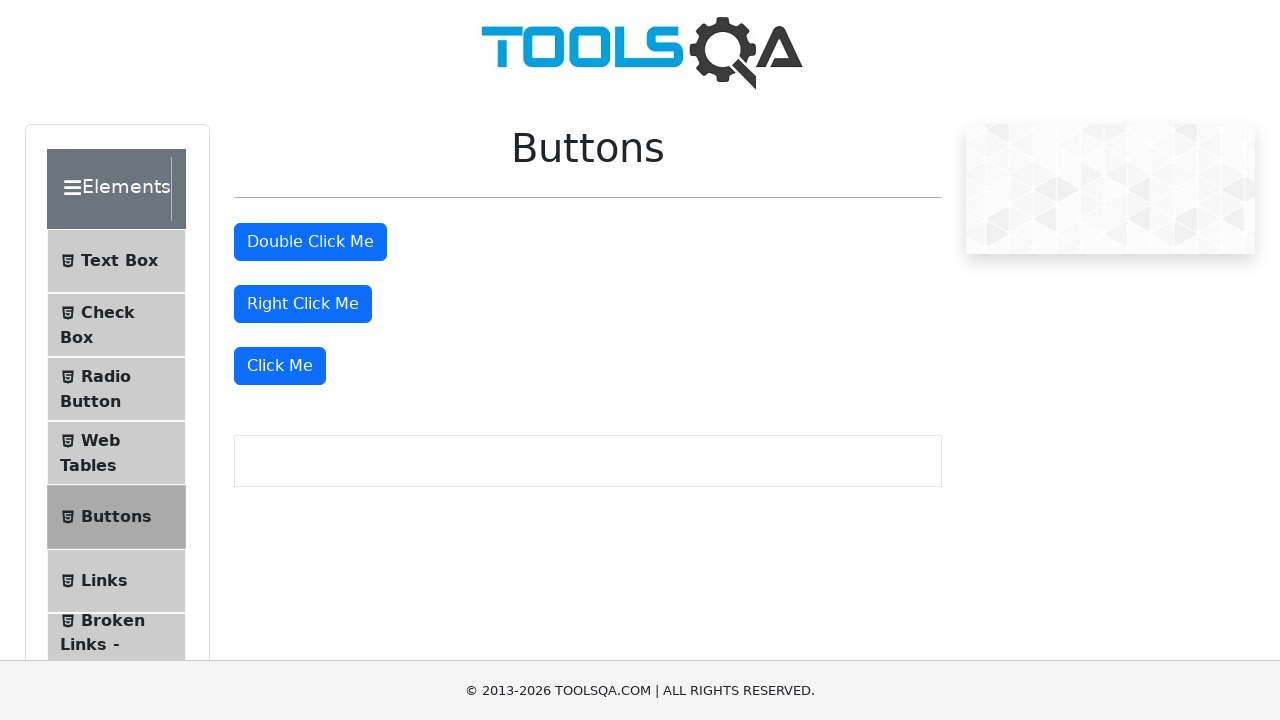

Located the 'Right Click Me' button
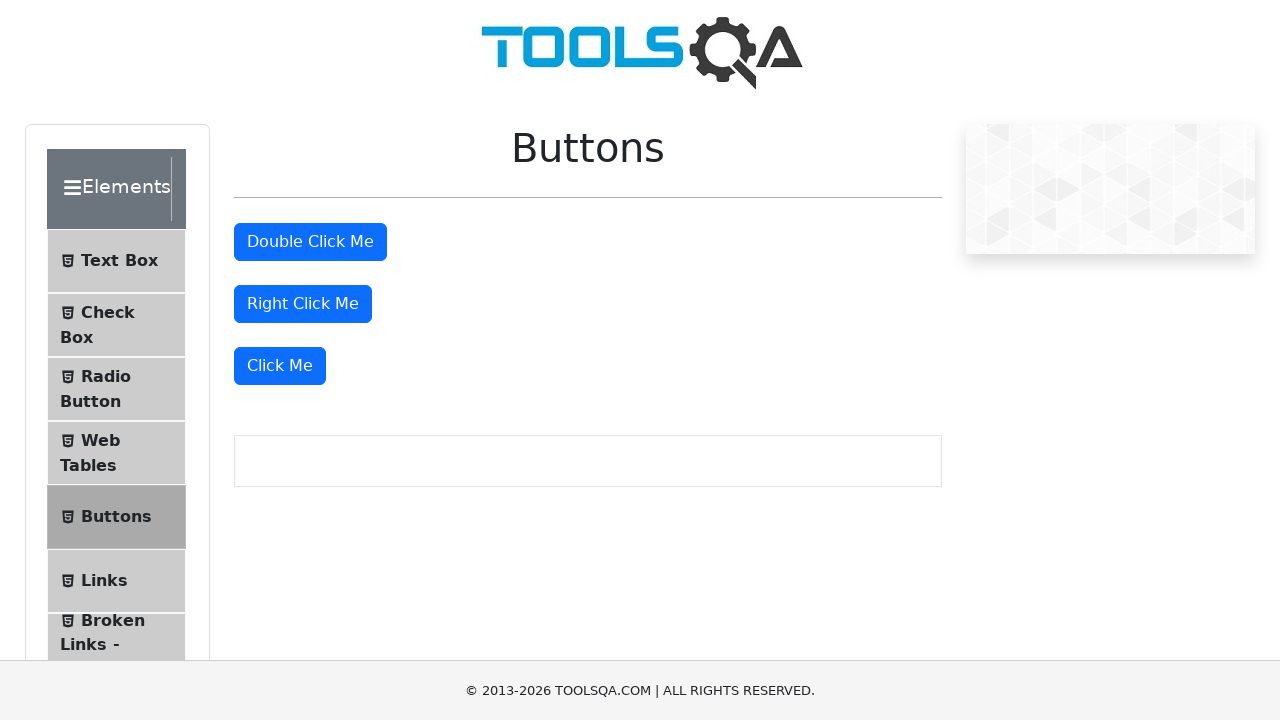

Performed right-click on the 'Right Click Me' button at (303, 304) on text='Right Click Me'
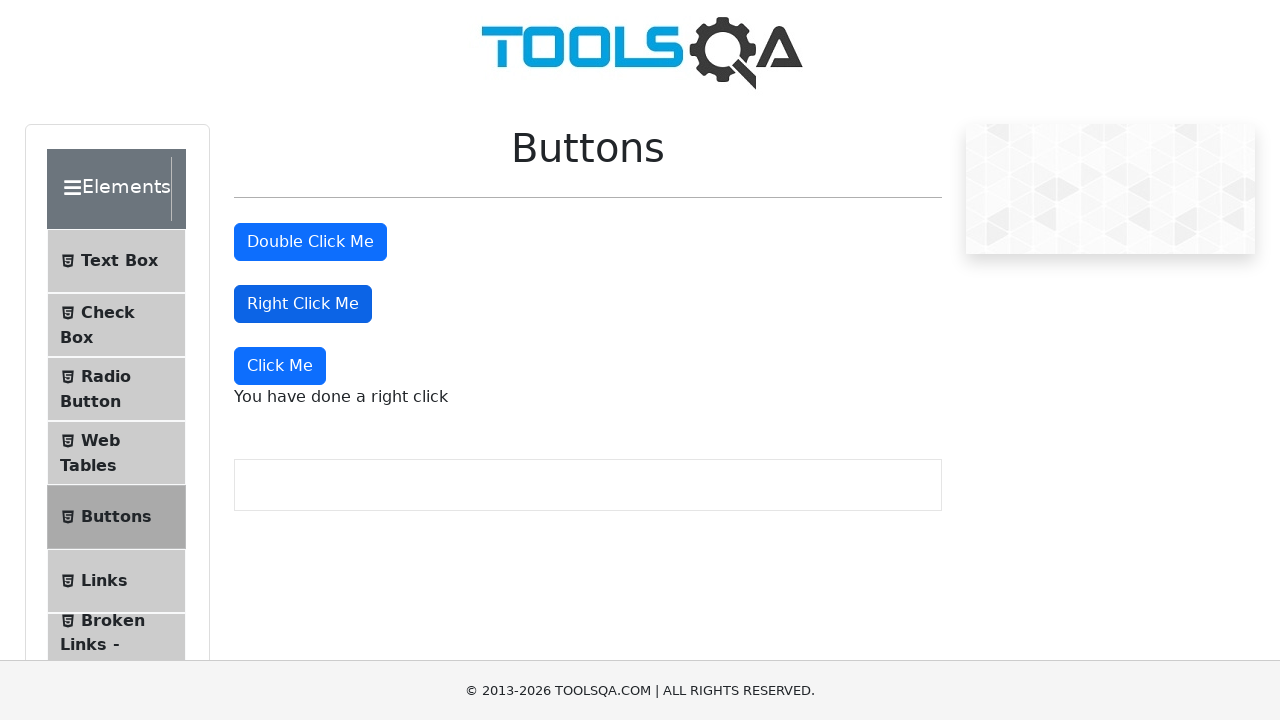

Right-click confirmation message appeared
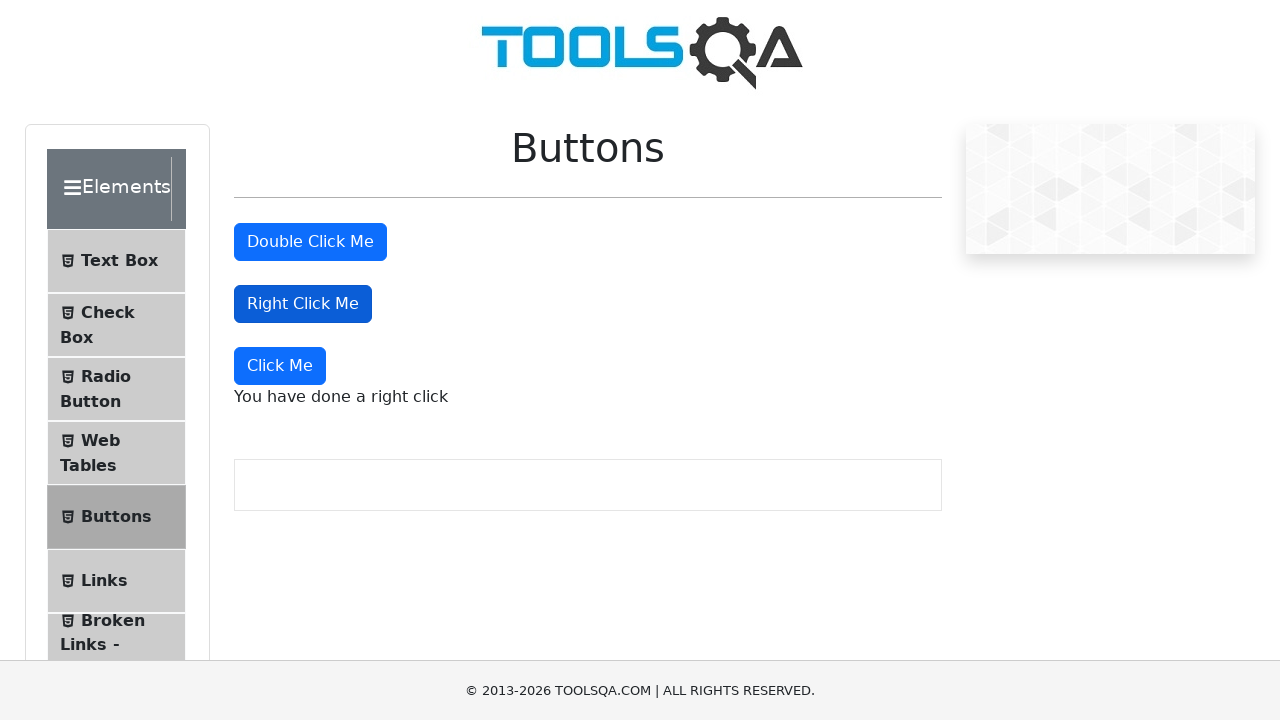

Verified confirmation message text is 'You have done a right click'
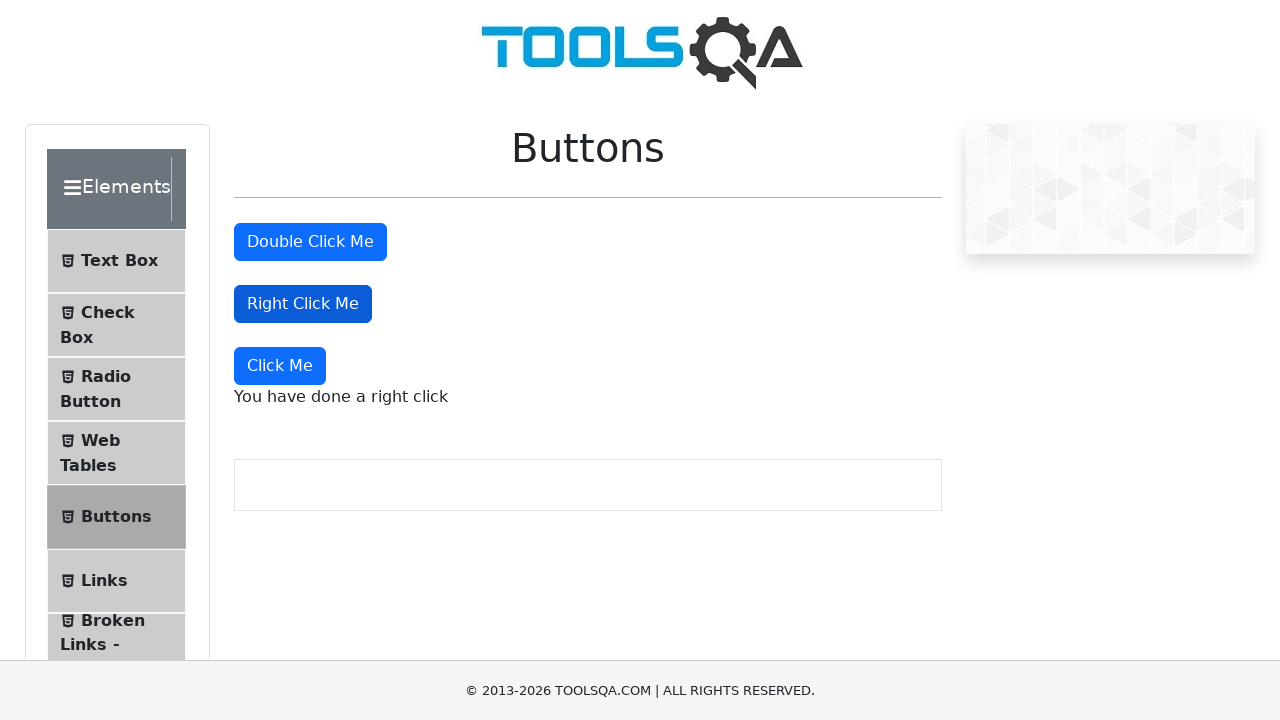

Verified the 'Right Click Me' button is still enabled
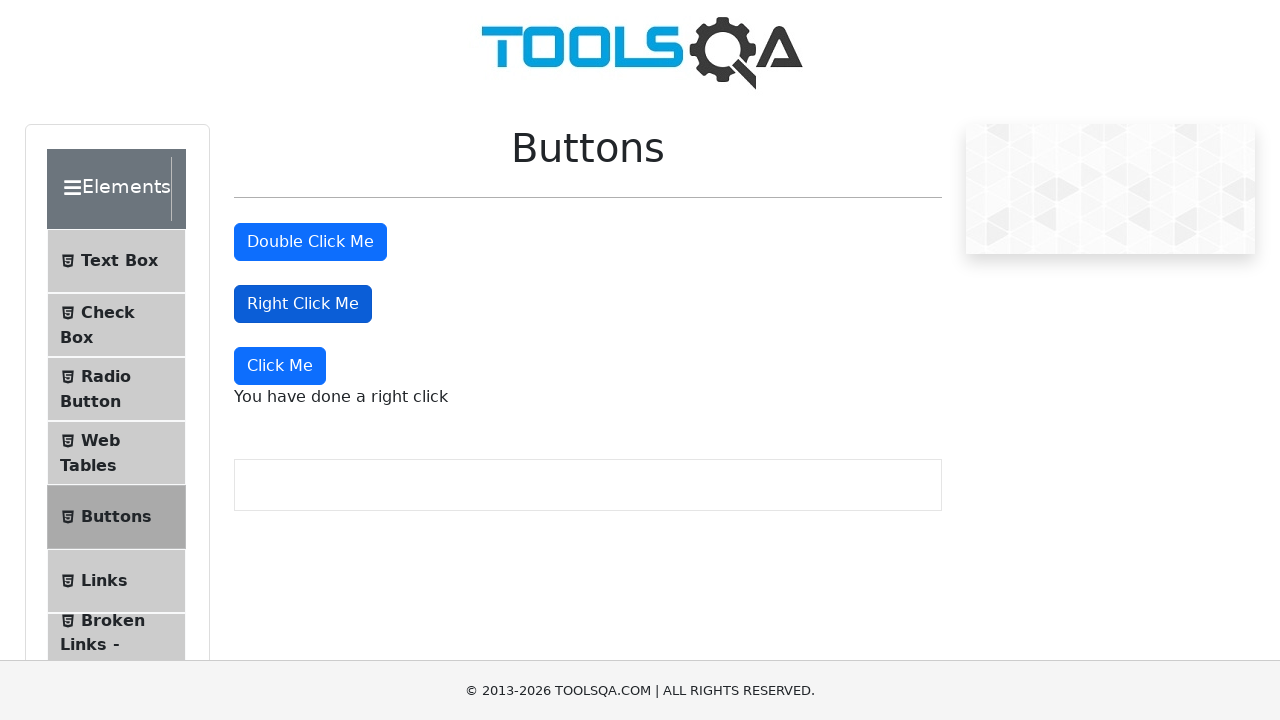

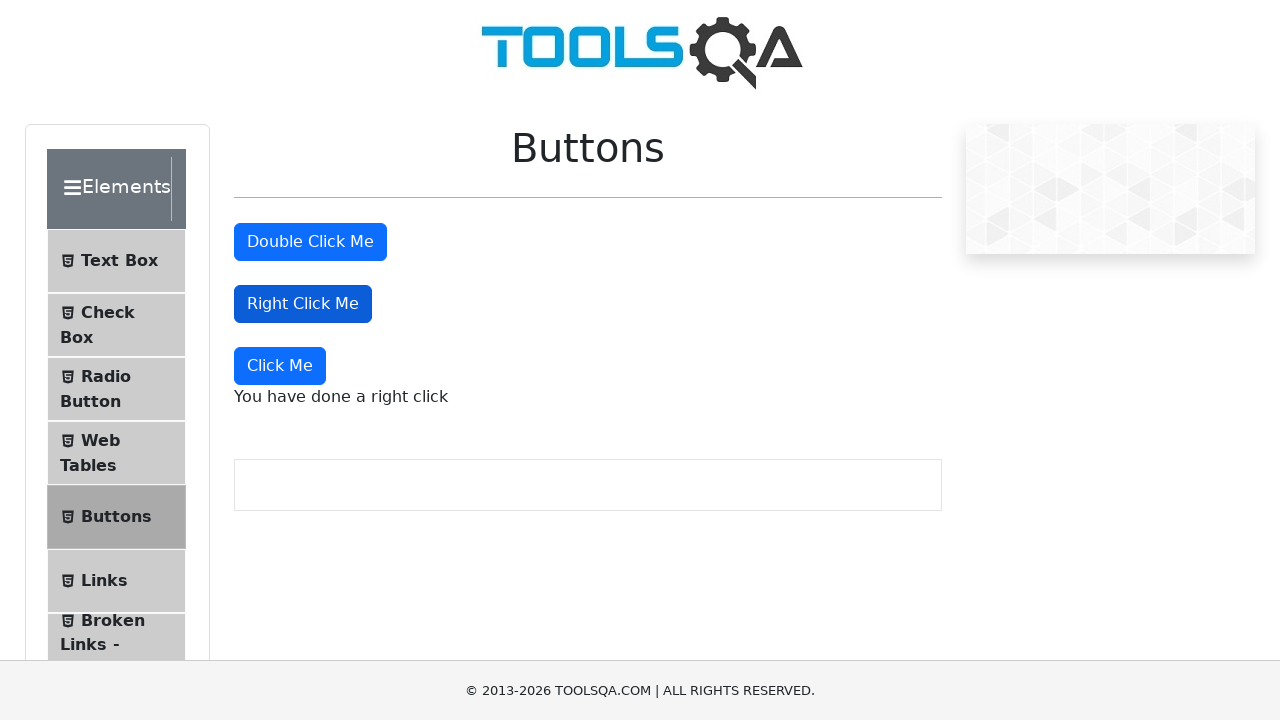